Tests the Add/Remove Elements functionality by clicking the Add Element button, verifying the Delete button appears, clicking Delete, and verifying the page heading is still visible.

Starting URL: https://the-internet.herokuapp.com/add_remove_elements/

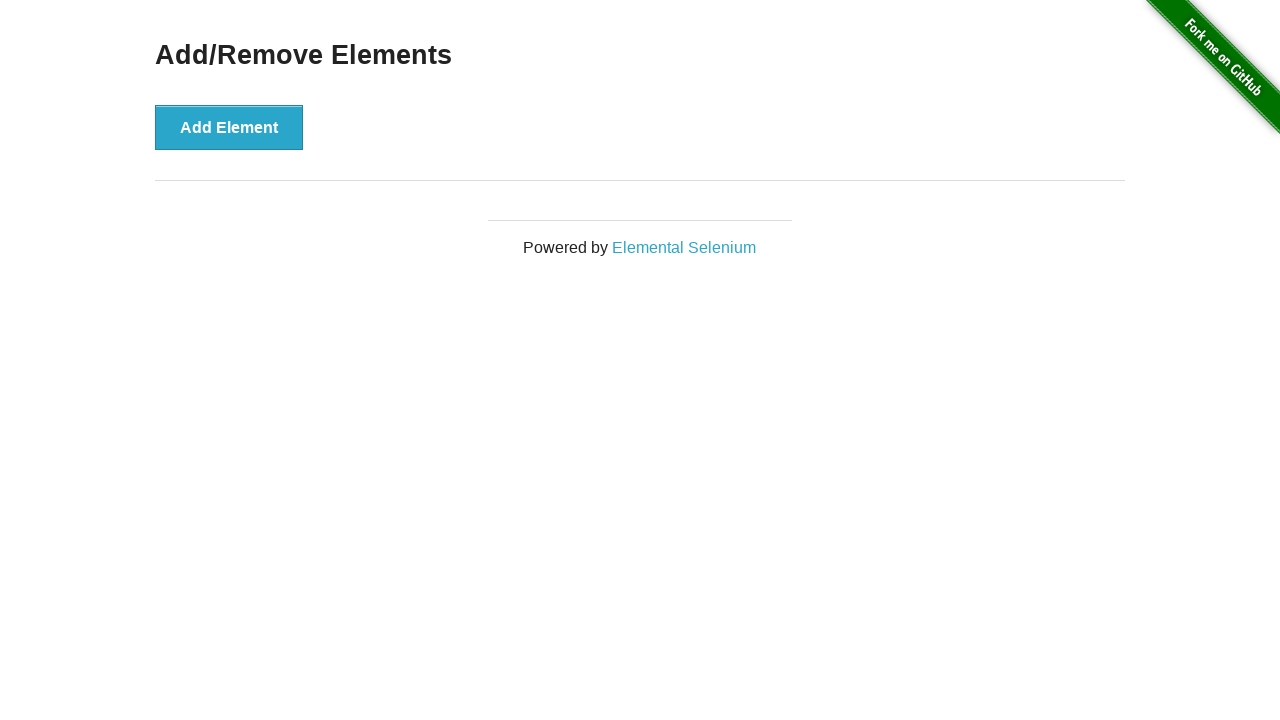

Clicked the Add Element button at (229, 127) on #content > div > button
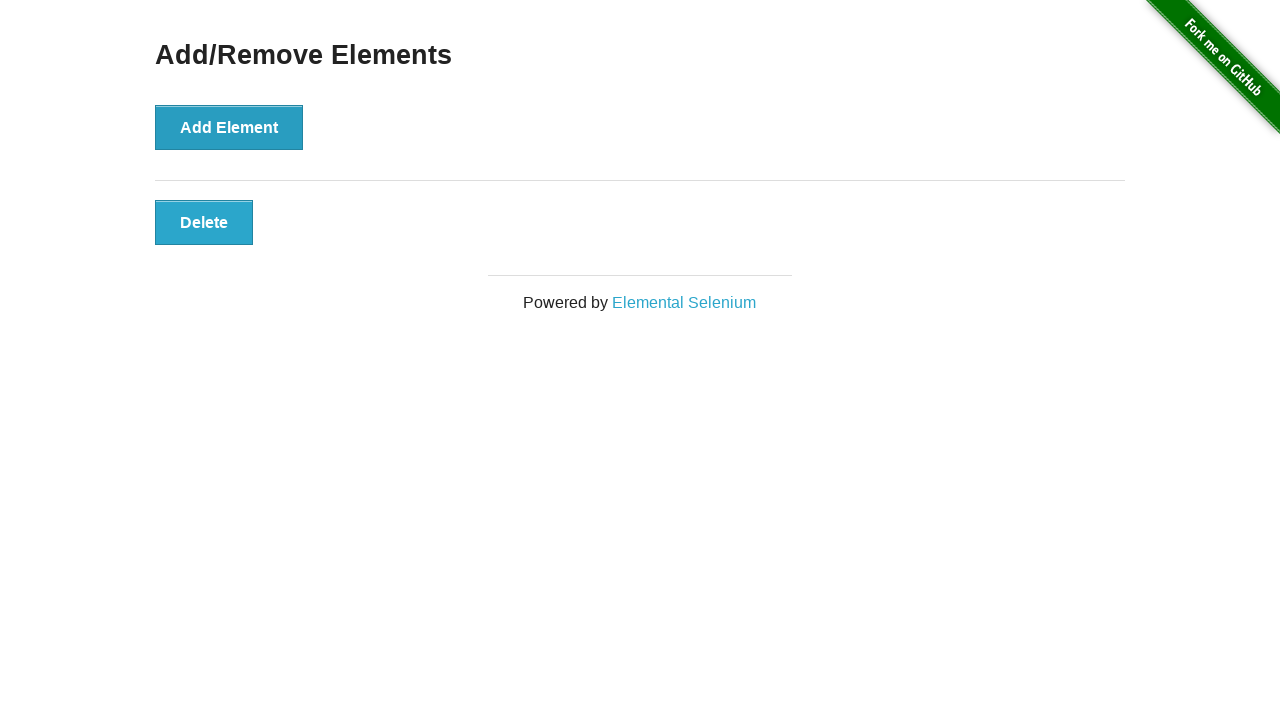

Delete button appeared and loaded
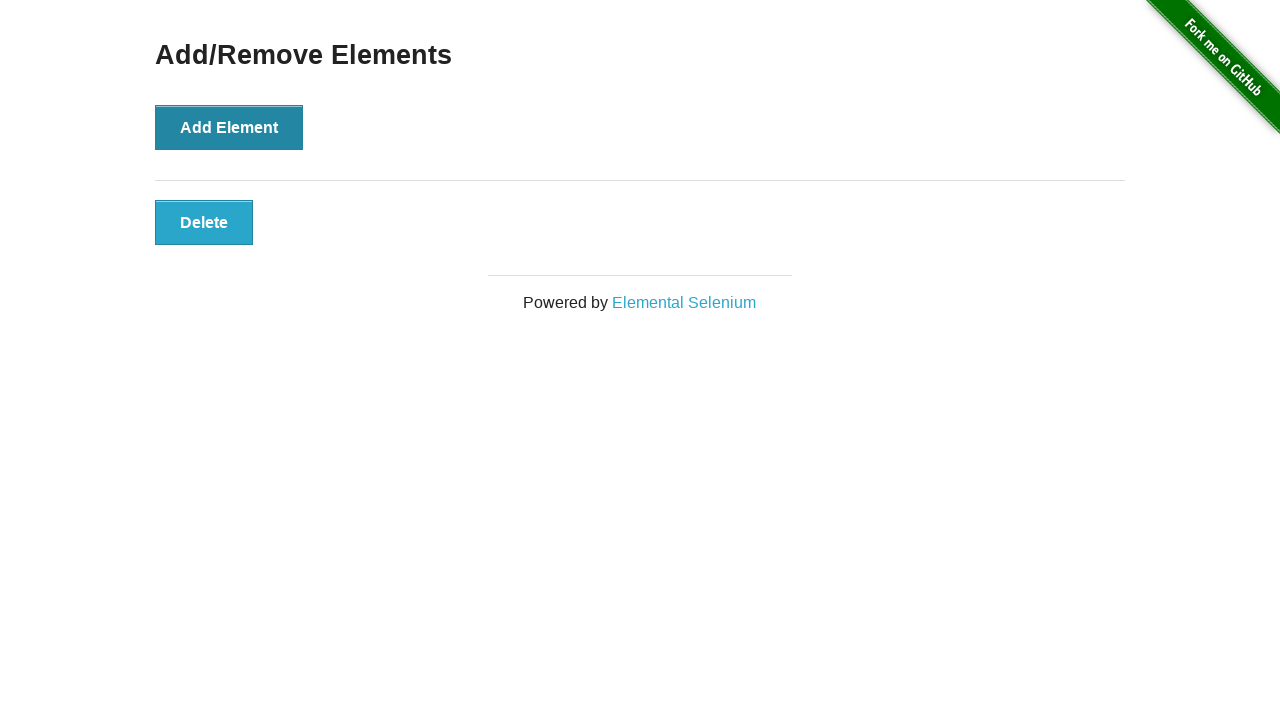

Located the Delete button element
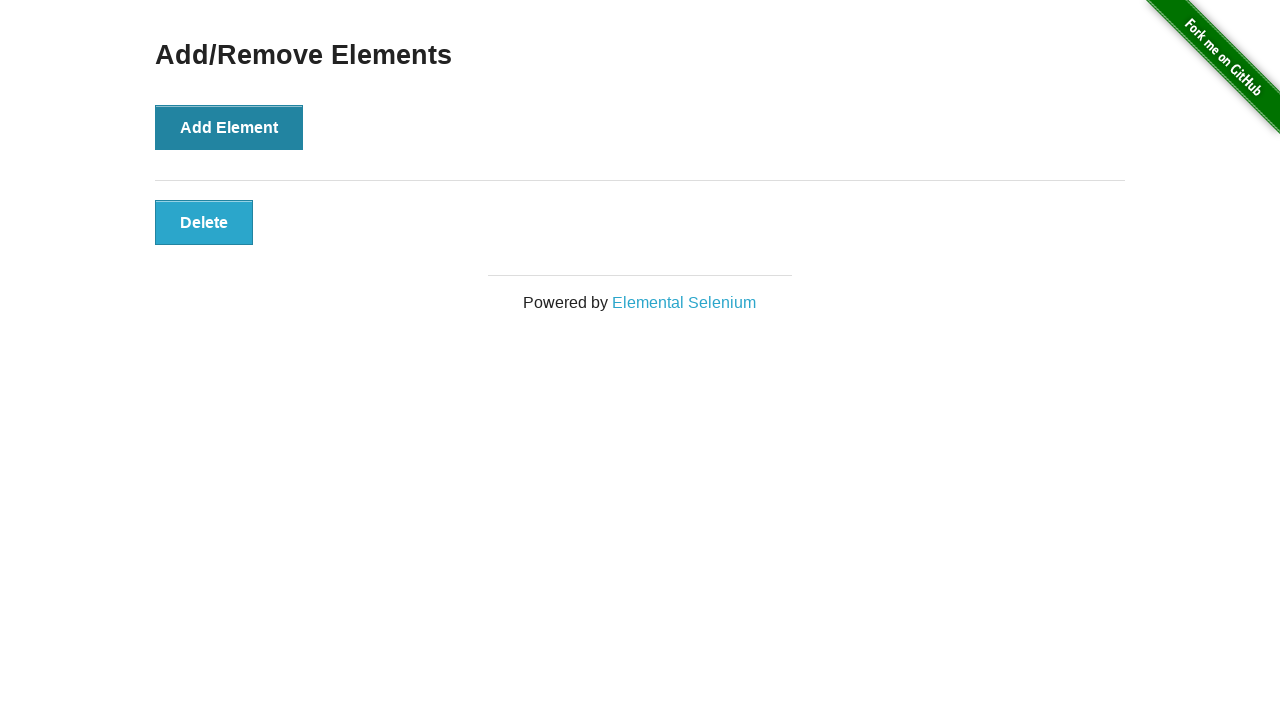

Verified Delete button is visible
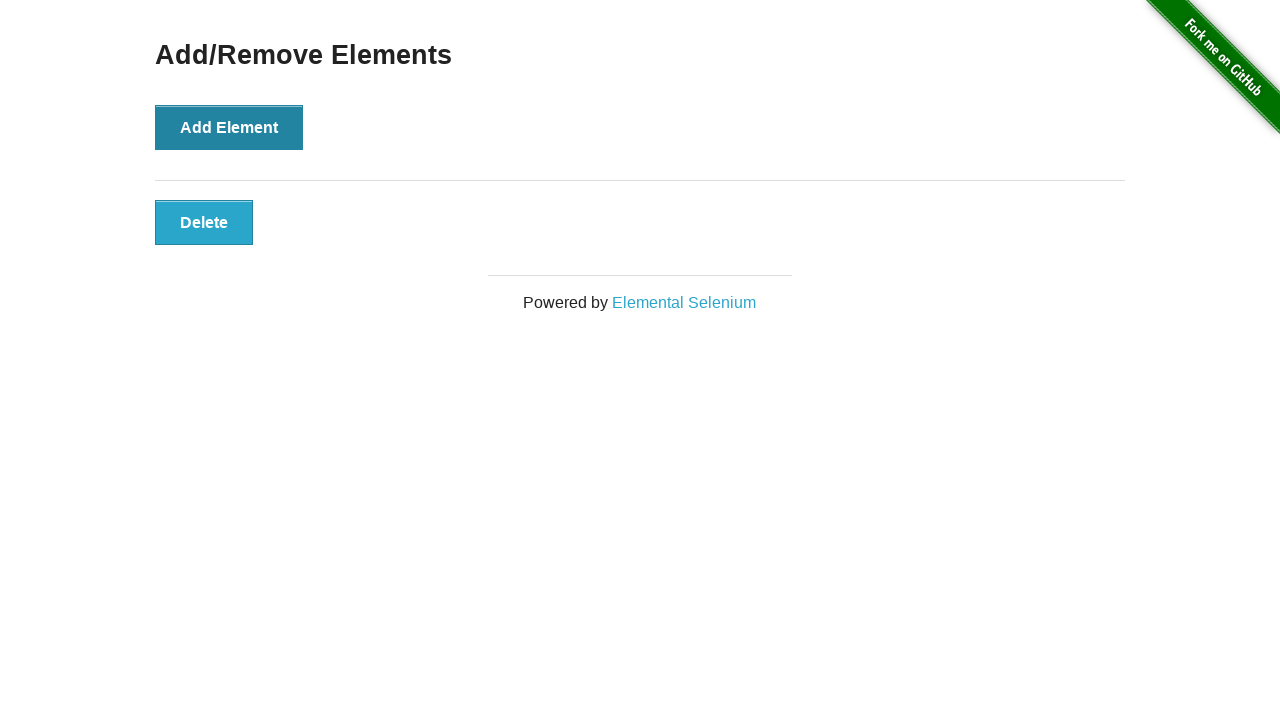

Clicked the Delete button at (204, 222) on #elements > button
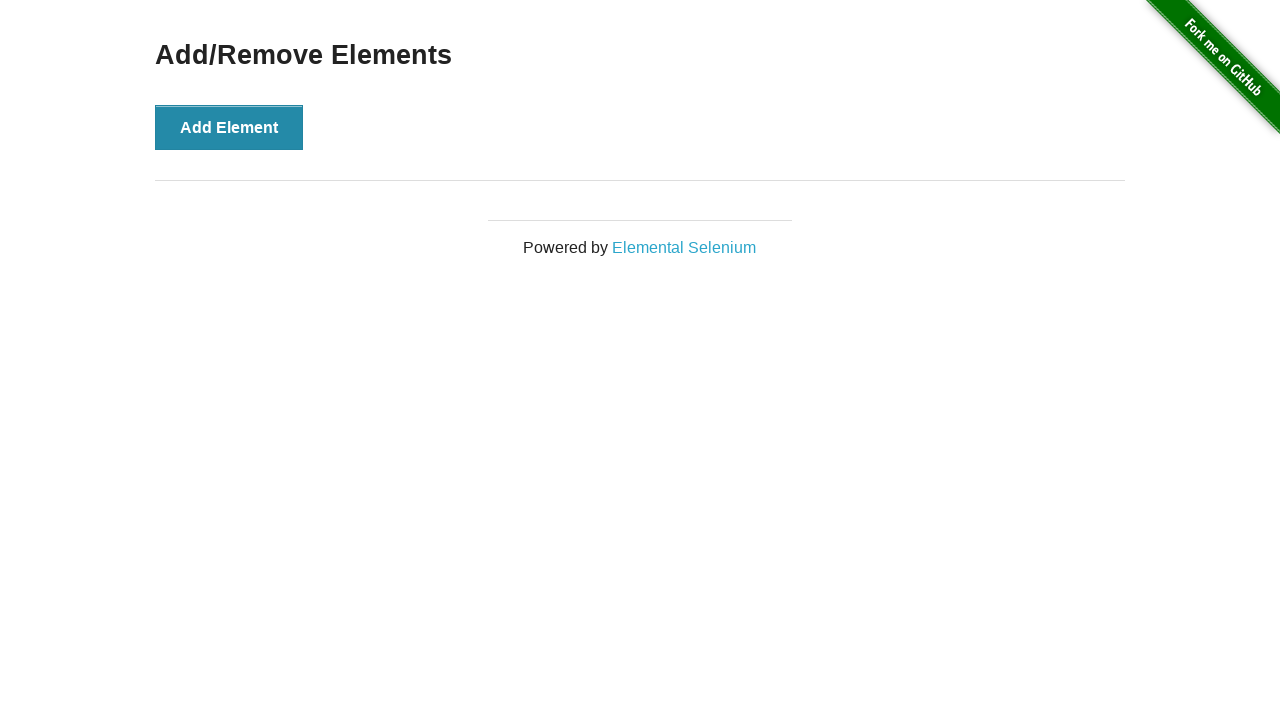

Located the Add/Remove Elements heading
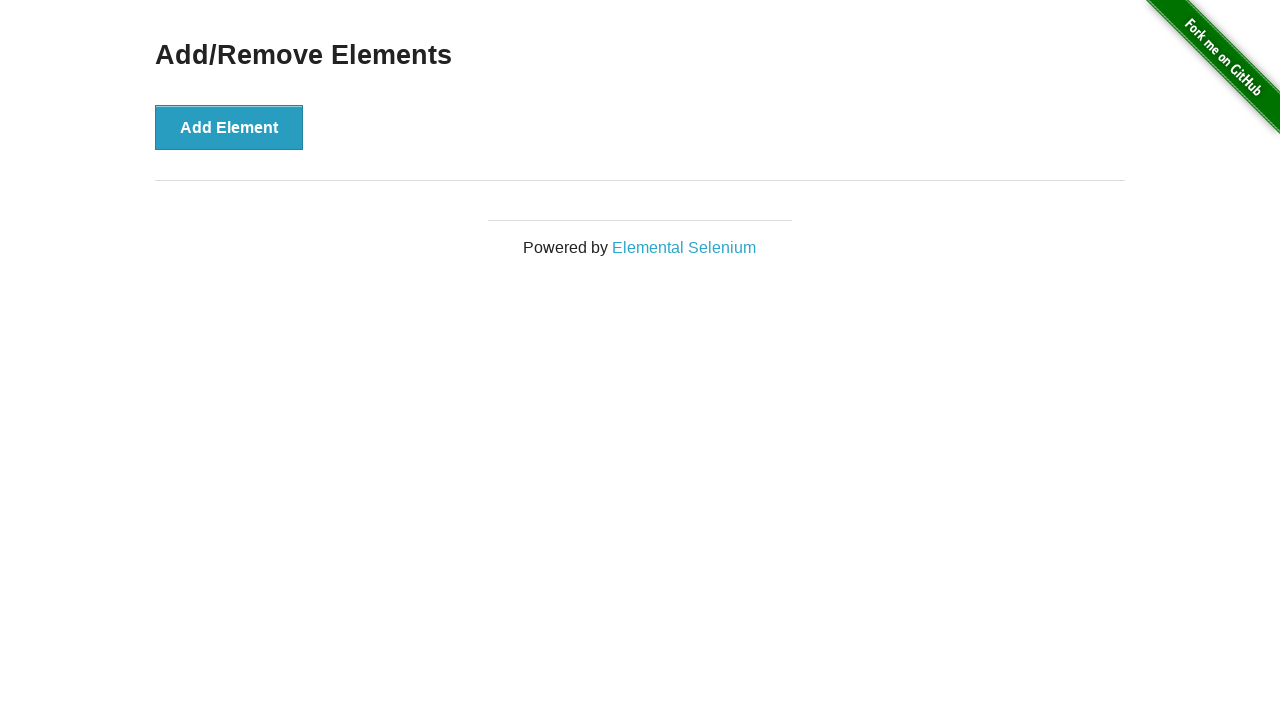

Verified Add/Remove Elements heading is still visible after delete
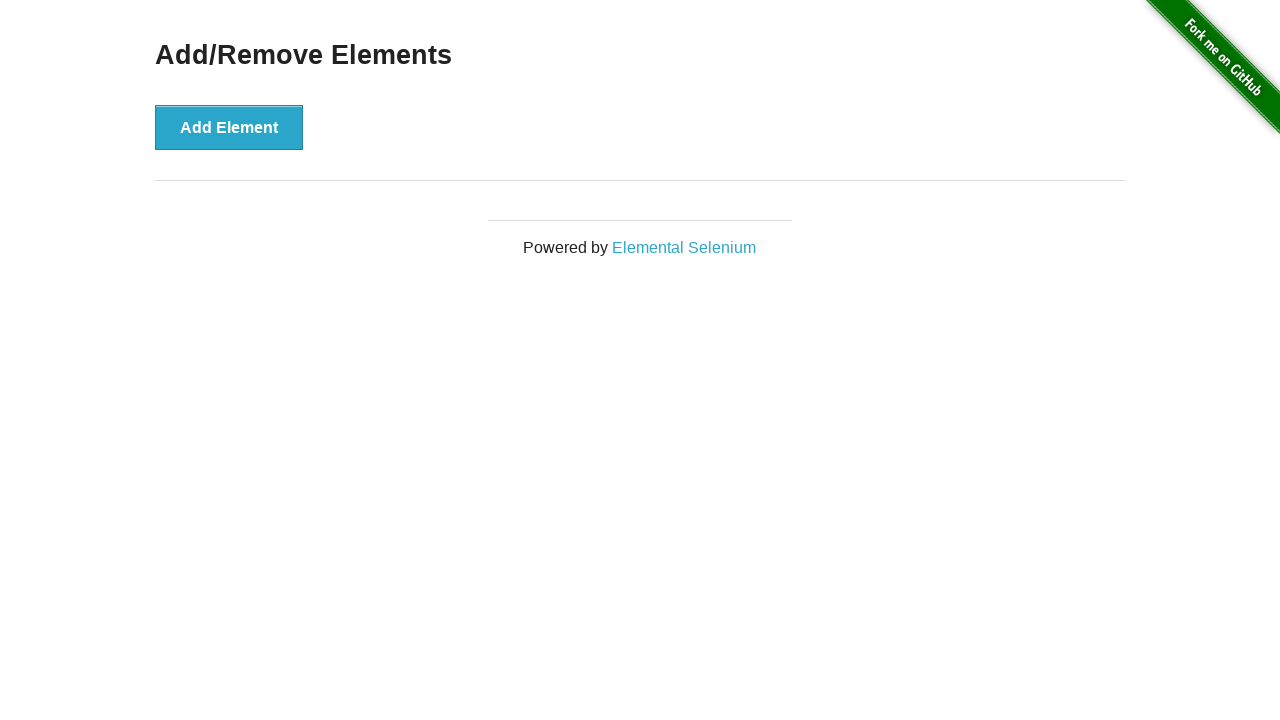

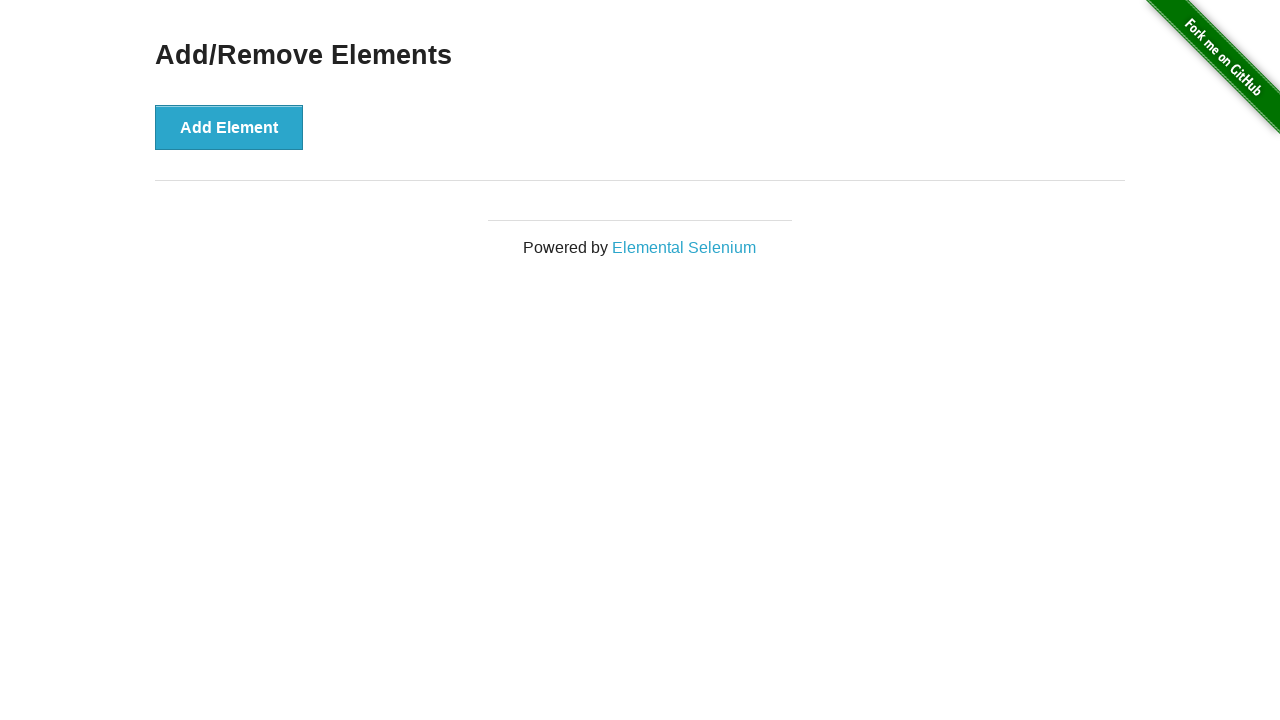